Tests a dependent dropdown functionality by selecting a country (index 3), waiting for the AJAX response to load states, then selecting a state (Picardie) from the populated state dropdown.

Starting URL: http://phppot.com/demo/jquery-dependent-dropdown-list-countries-and-states/

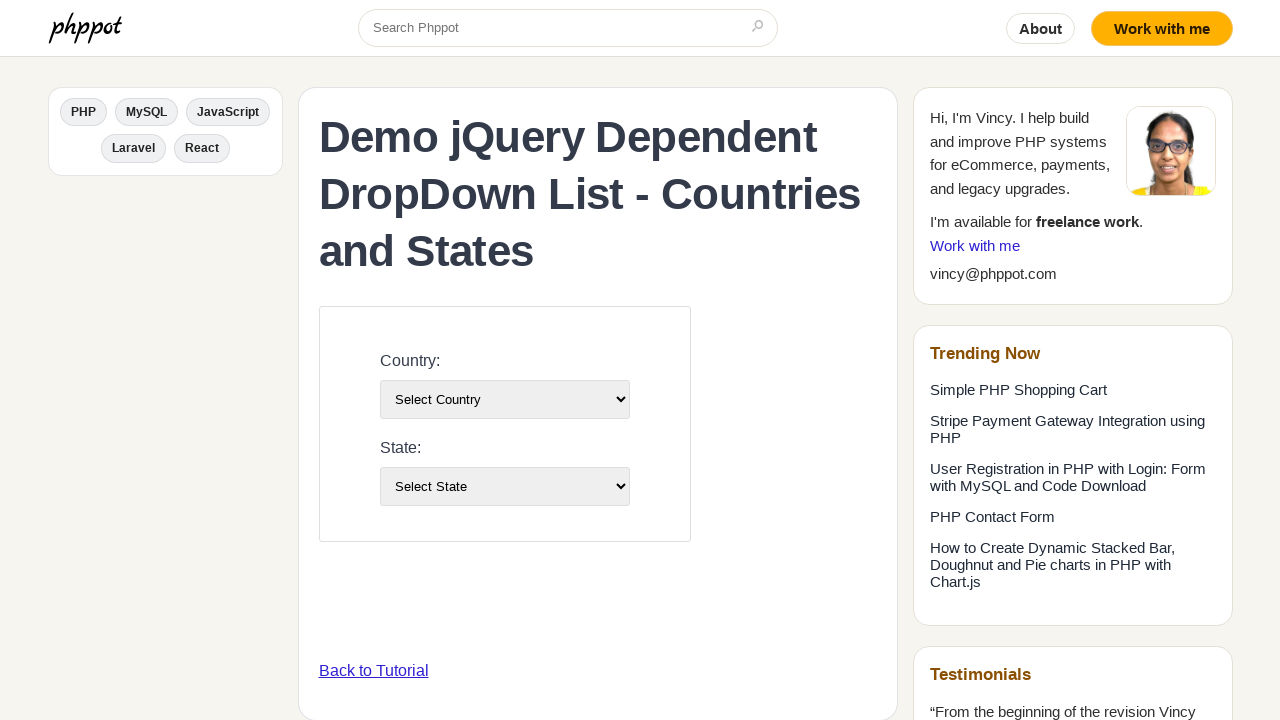

Selected country at index 3 from country dropdown on select#country-list
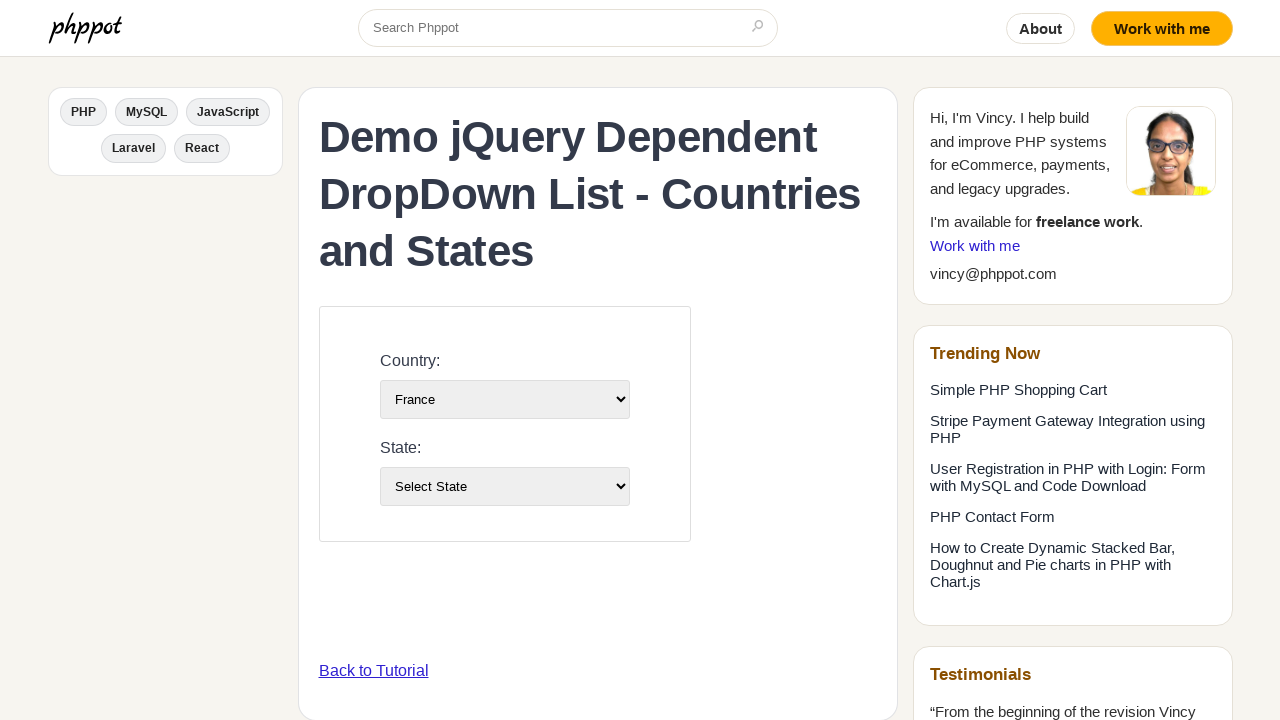

Clicked country dropdown to trigger change events at (504, 399) on select#country-list
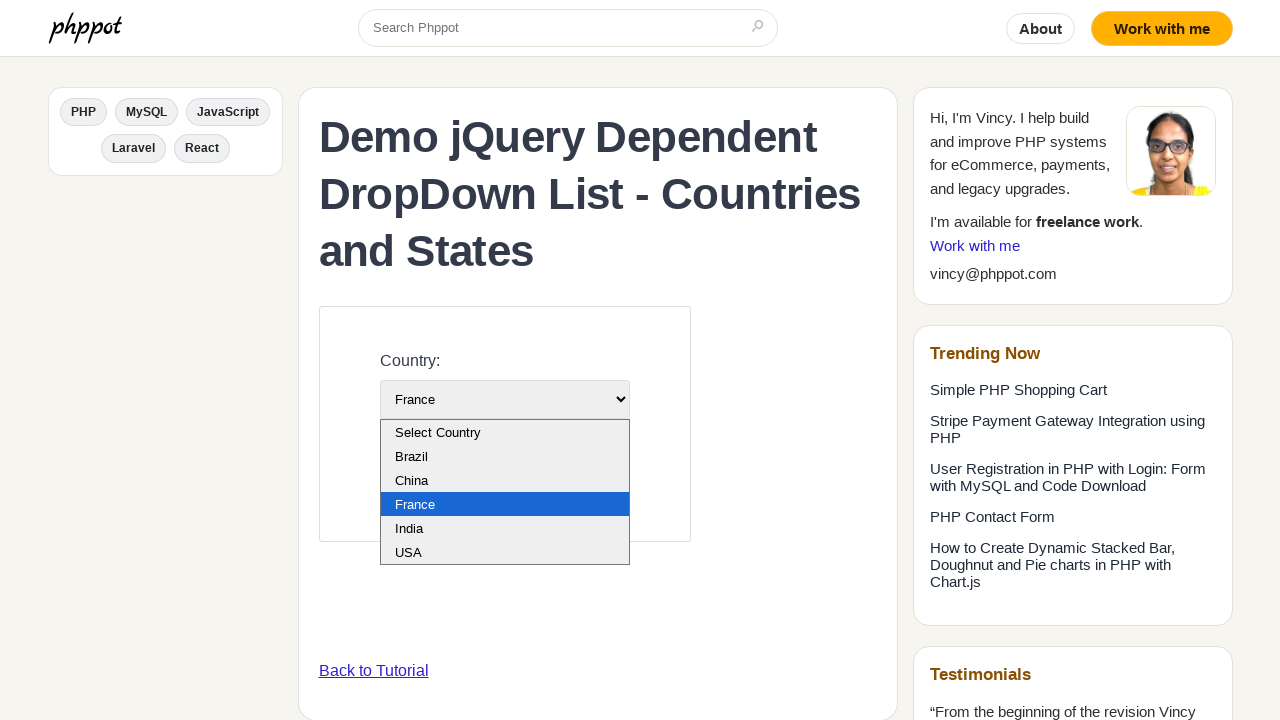

Waited 500ms for AJAX response to populate state dropdown
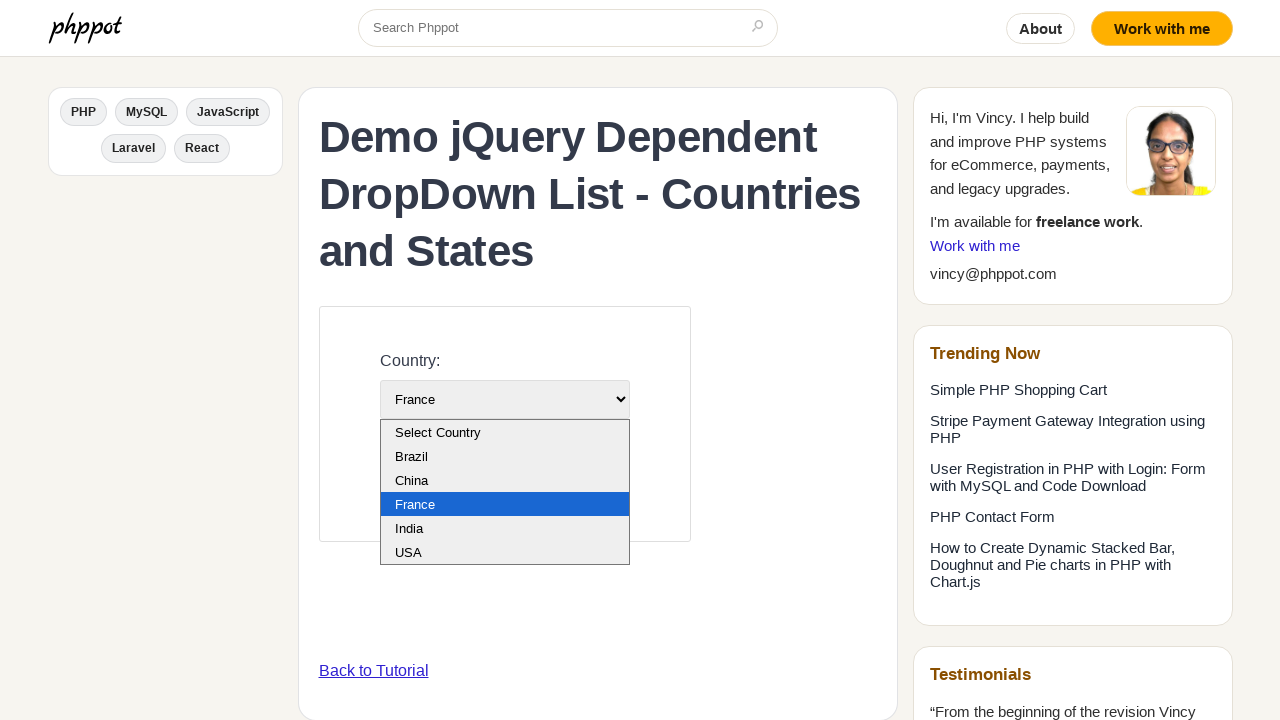

Selected 'Picardie' from state dropdown on select#state-list
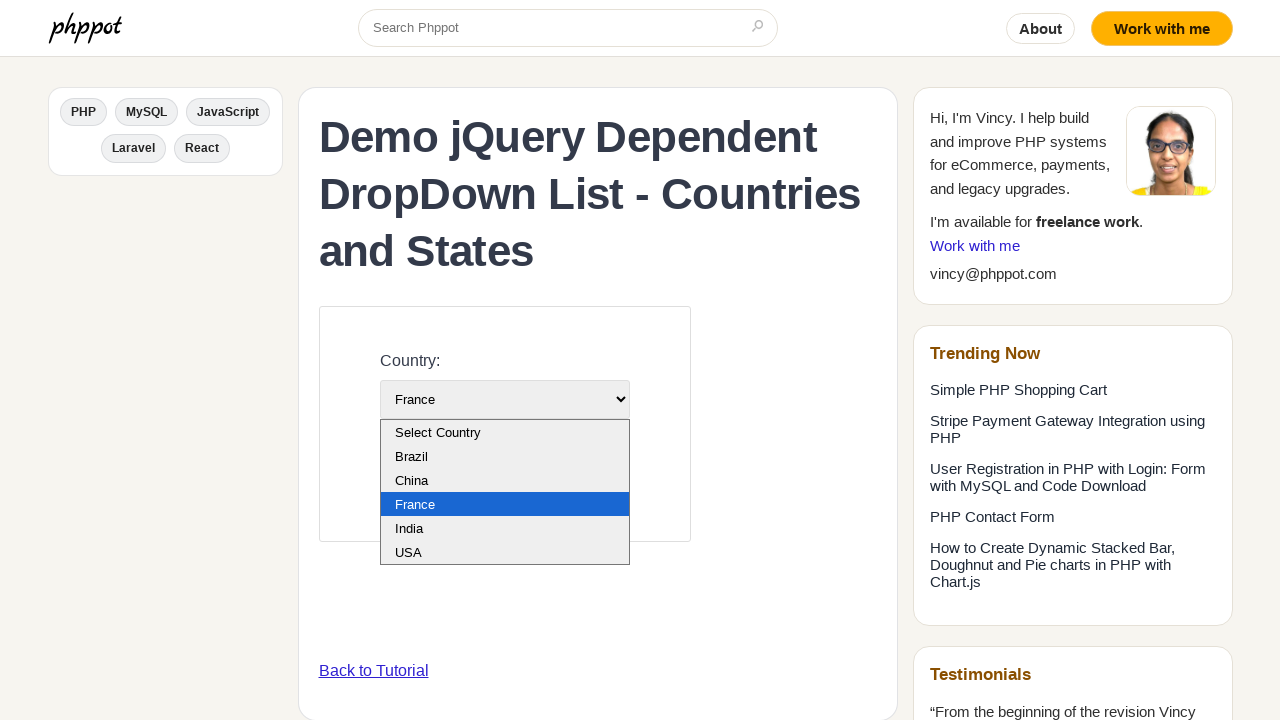

Clicked state dropdown at (504, 486) on select#state-list
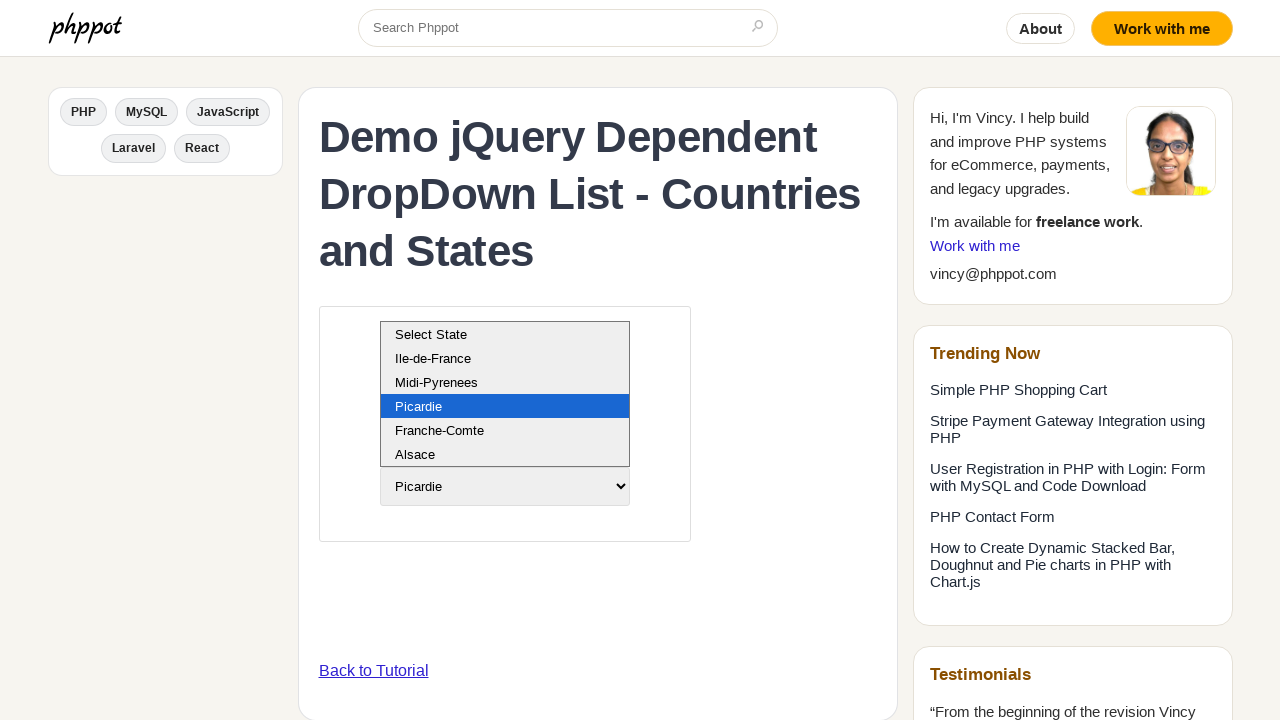

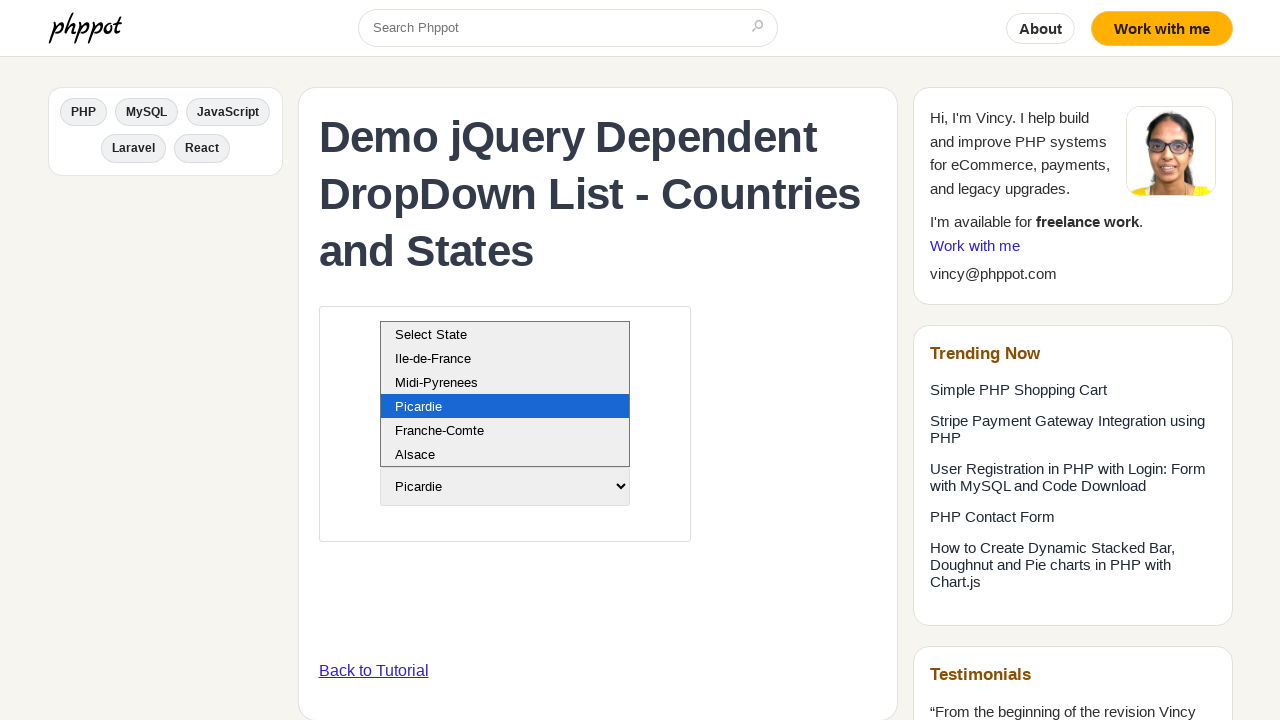